Tests filtering to display only completed todo items

Starting URL: https://demo.playwright.dev/todomvc

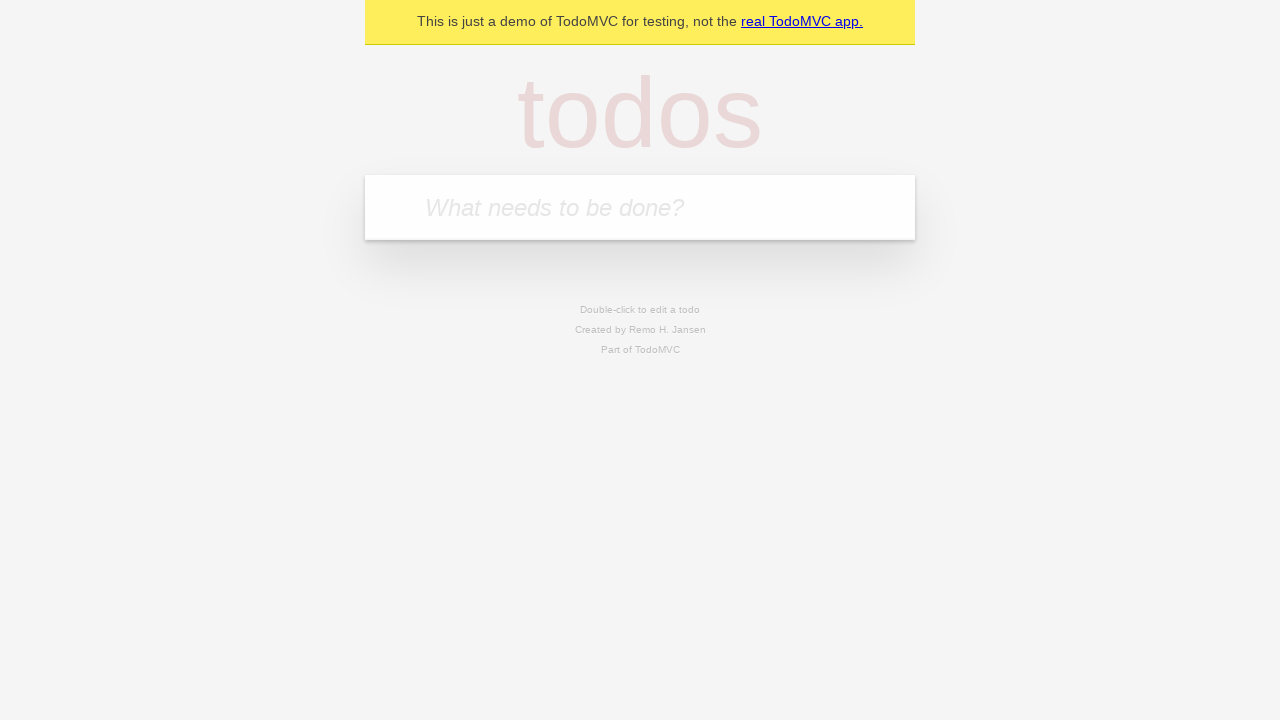

Filled todo input with 'buy some cheese' on internal:attr=[placeholder="What needs to be done?"i]
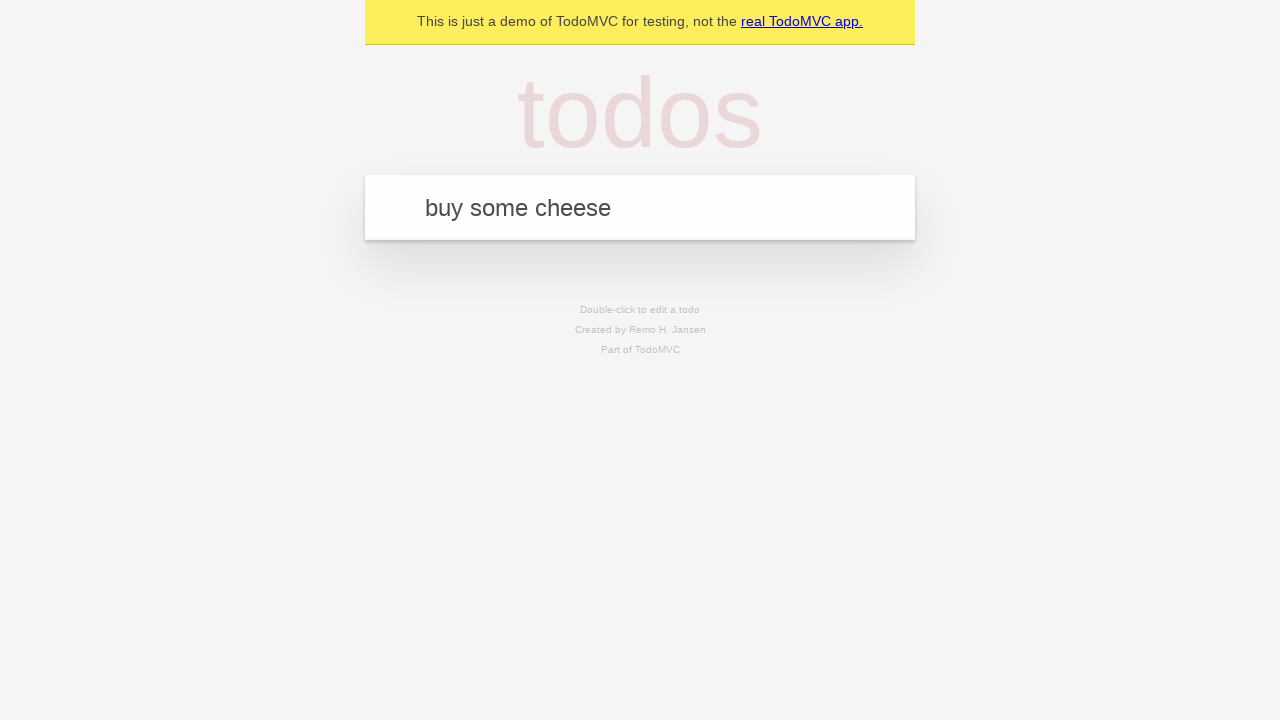

Pressed Enter to add 'buy some cheese' todo on internal:attr=[placeholder="What needs to be done?"i]
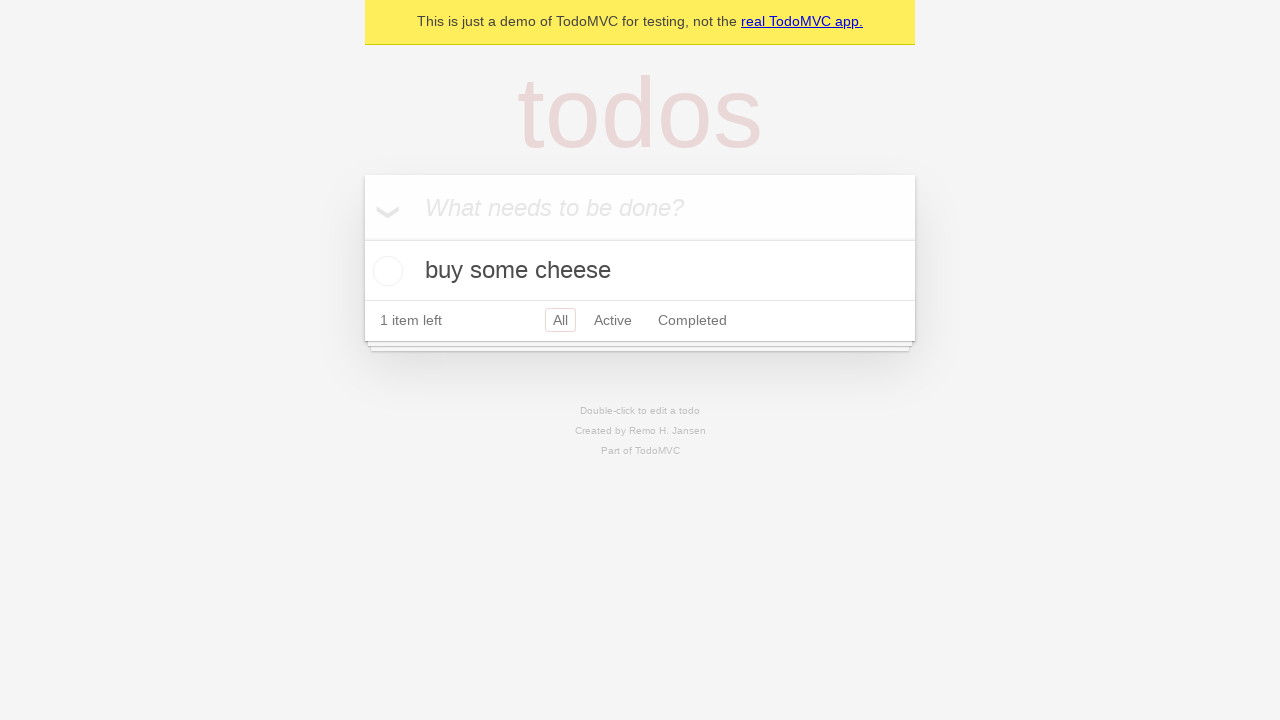

Filled todo input with 'feed the cat' on internal:attr=[placeholder="What needs to be done?"i]
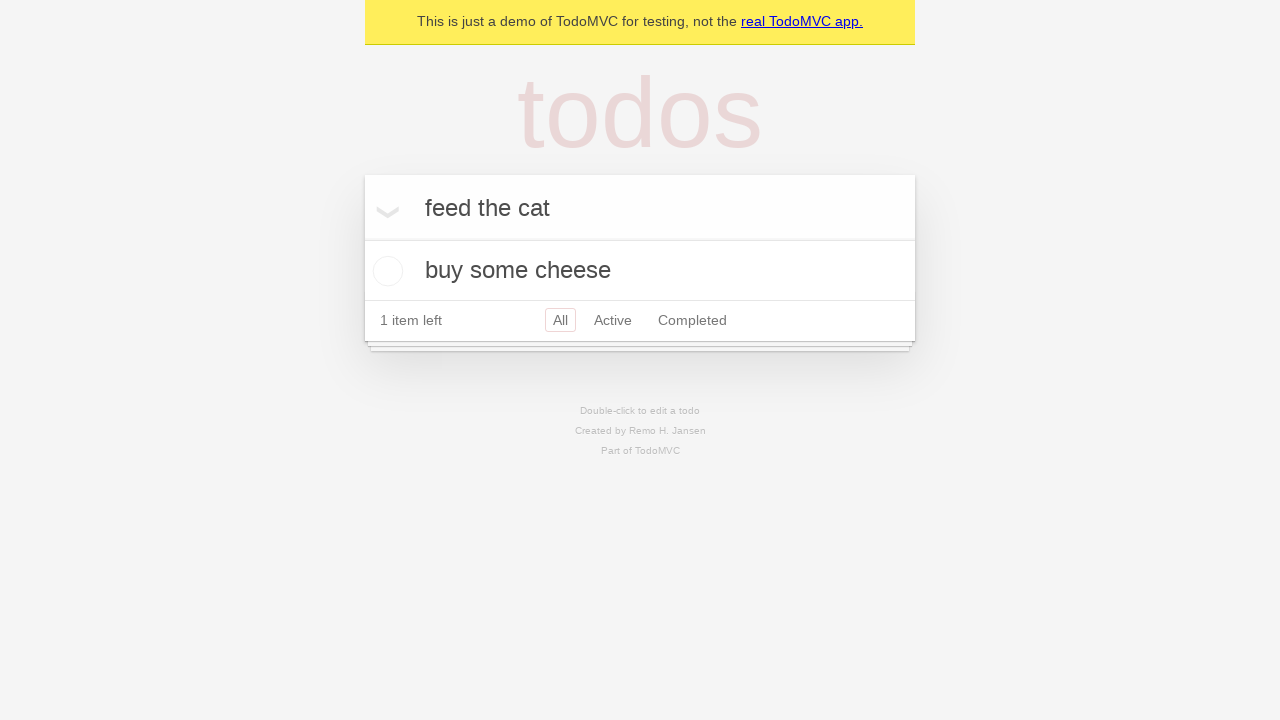

Pressed Enter to add 'feed the cat' todo on internal:attr=[placeholder="What needs to be done?"i]
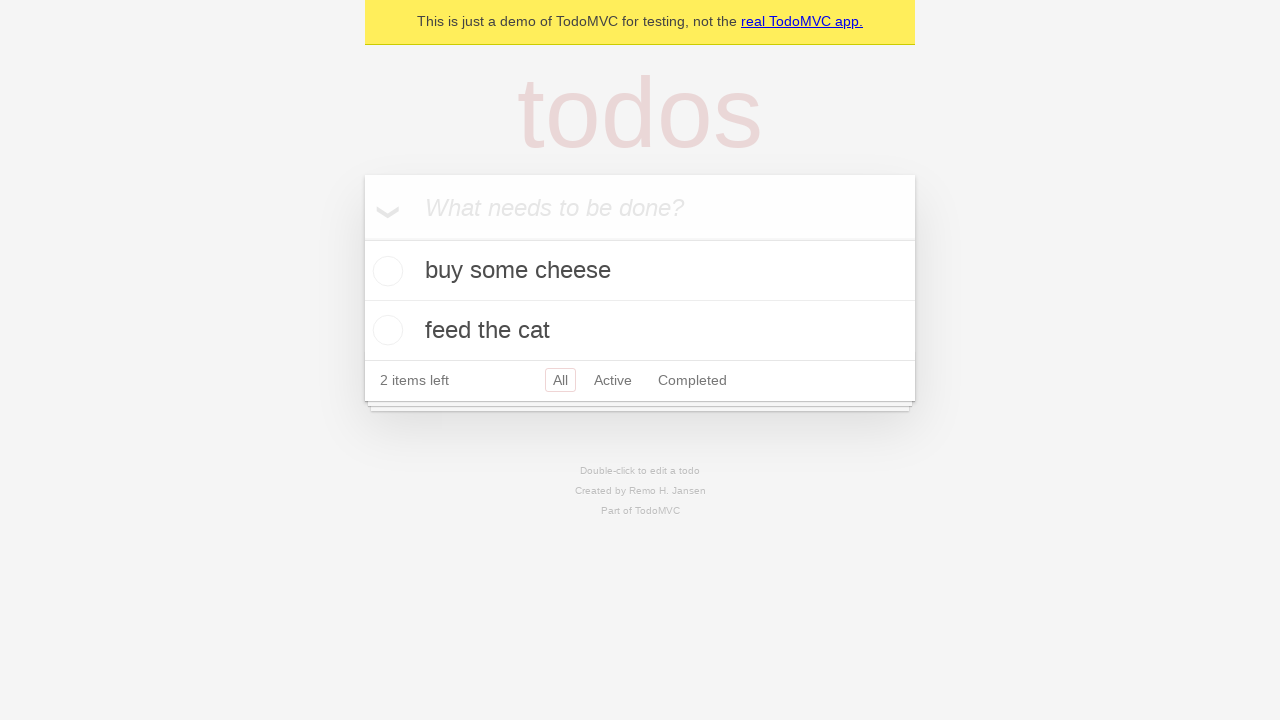

Filled todo input with 'book a doctors appointment' on internal:attr=[placeholder="What needs to be done?"i]
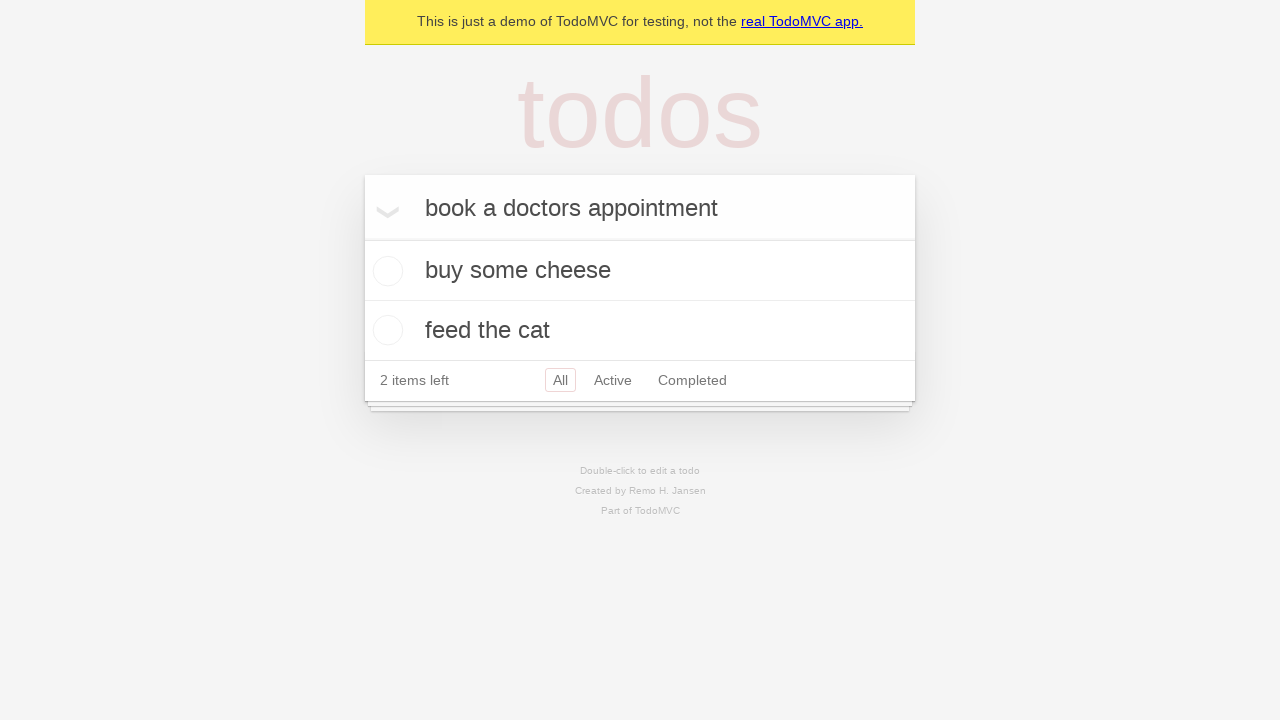

Pressed Enter to add 'book a doctors appointment' todo on internal:attr=[placeholder="What needs to be done?"i]
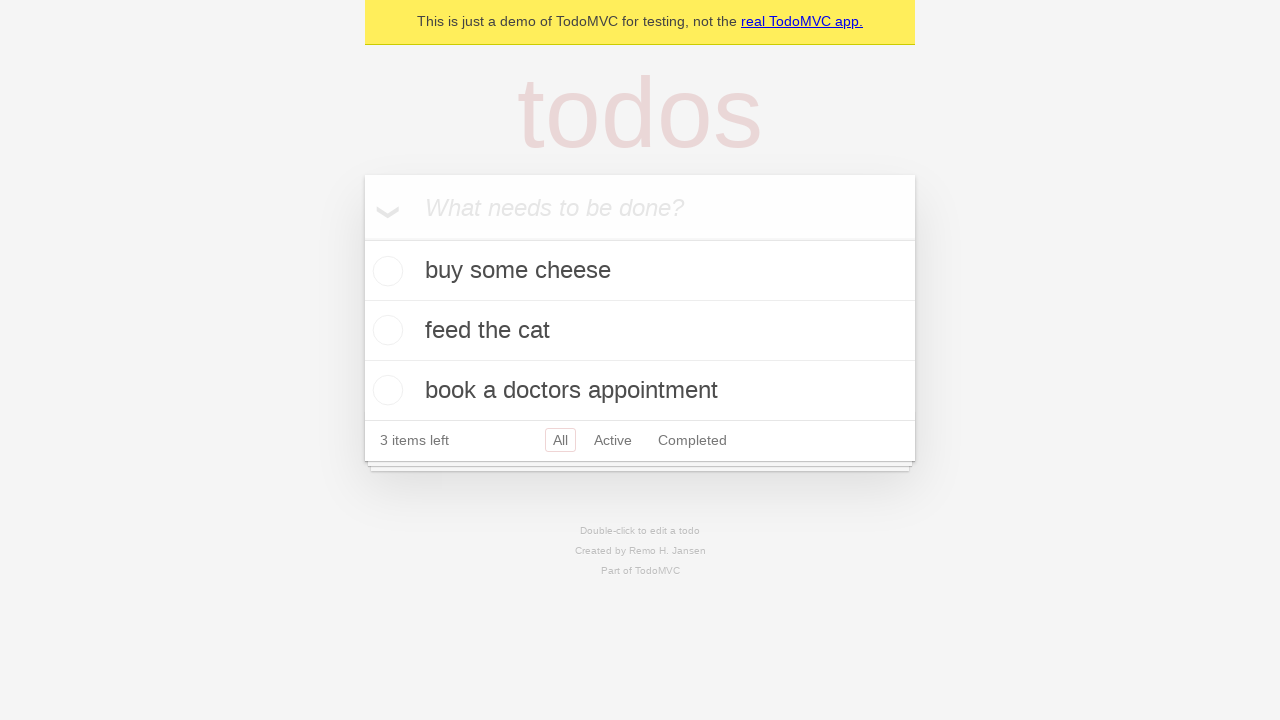

Checked the second todo item 'feed the cat' at (385, 330) on internal:testid=[data-testid="todo-item"s] >> nth=1 >> internal:role=checkbox
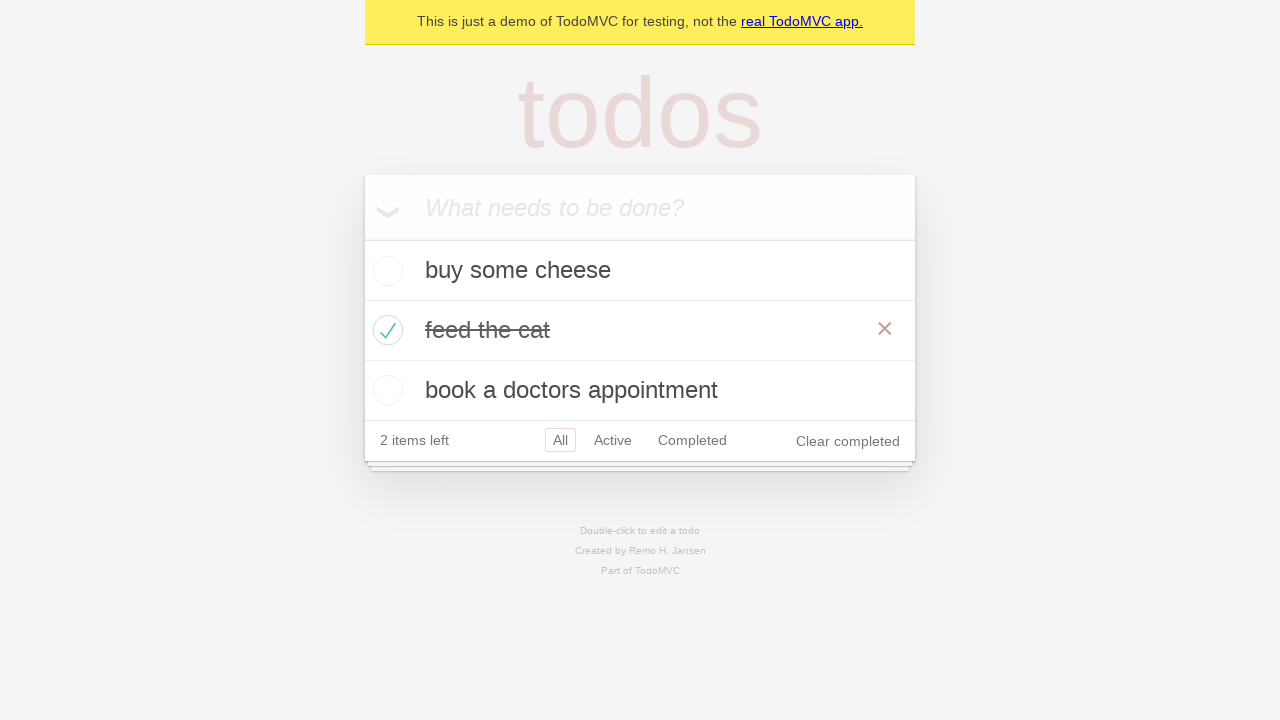

Clicked 'Completed' filter to display only completed items at (692, 440) on internal:role=link[name="Completed"i]
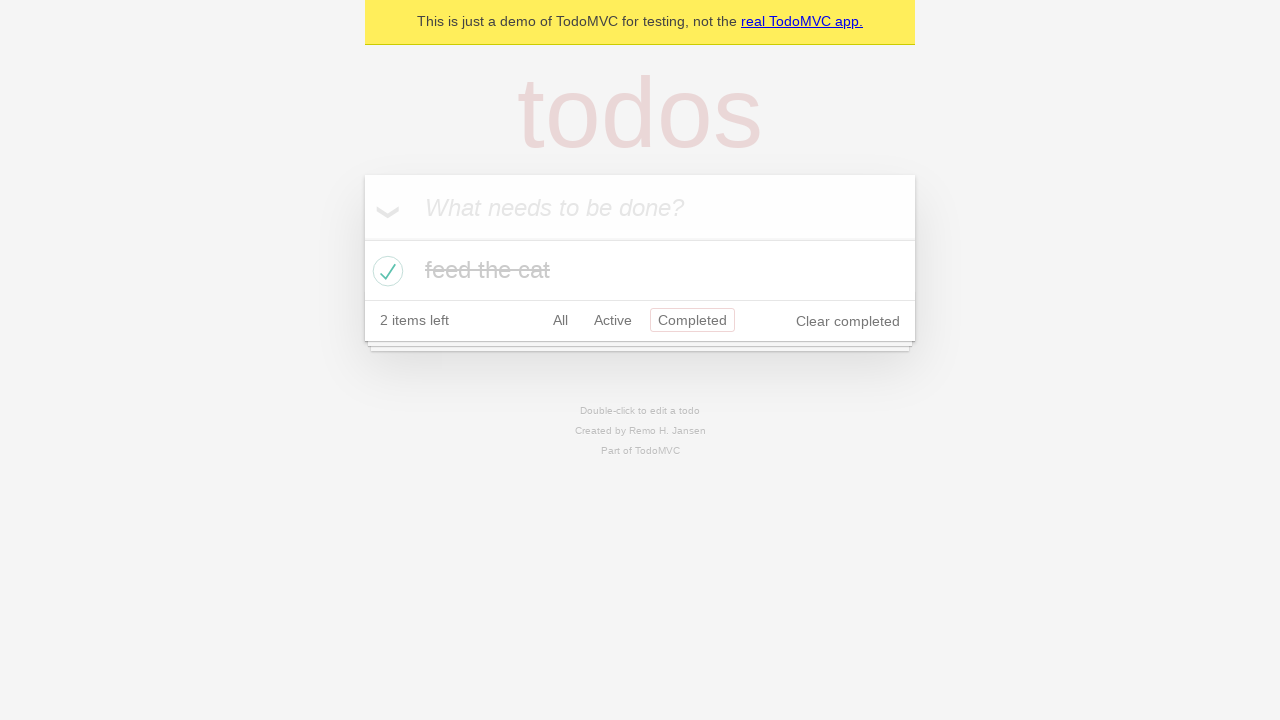

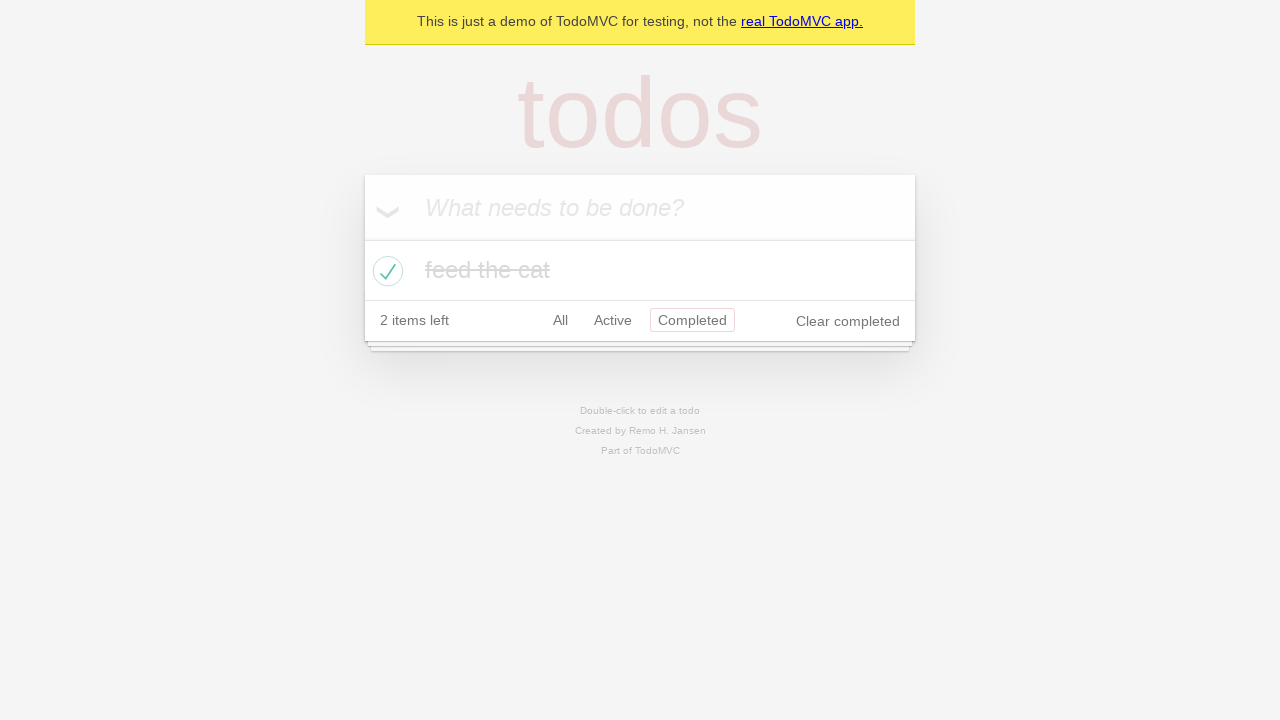